Tests that sell events work correctly in Portfolio Simulator V3 by generating a strategy and verifying loan fields are disabled for sell rows.

Starting URL: https://frameworkrealestatesolutions.com/portfolio-simulator-v3.html

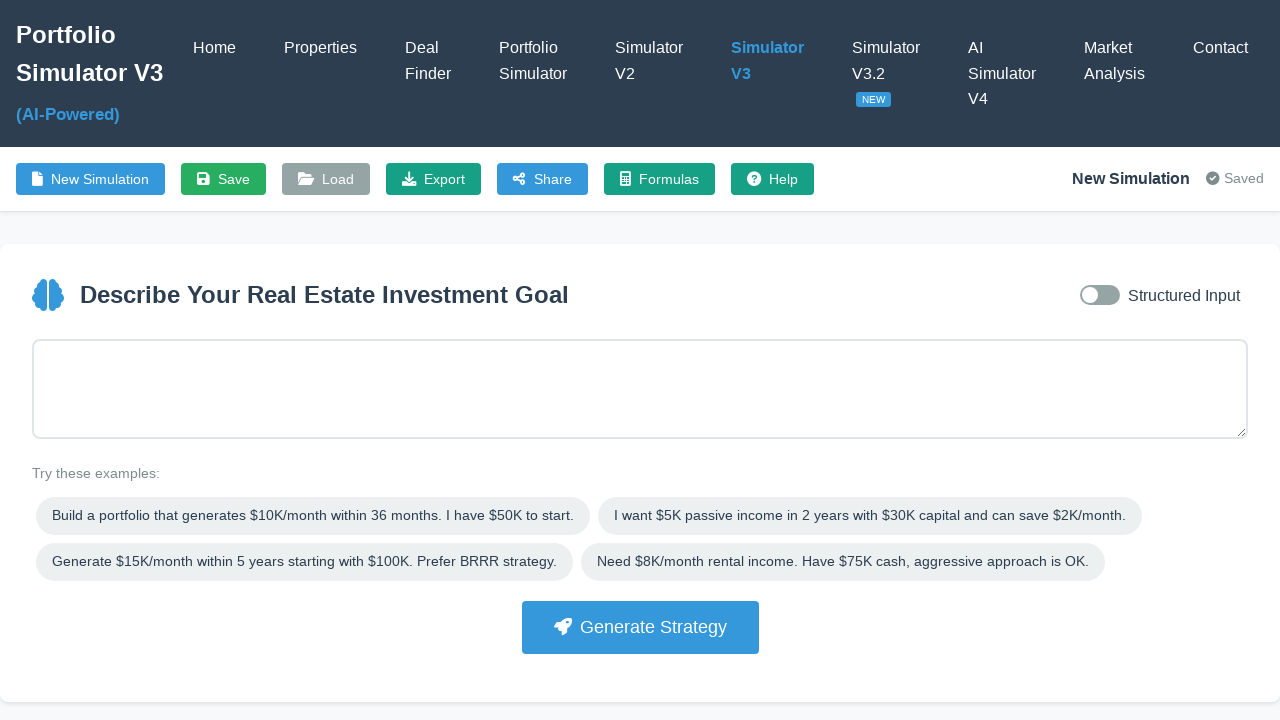

Waited for page to reach networkidle state
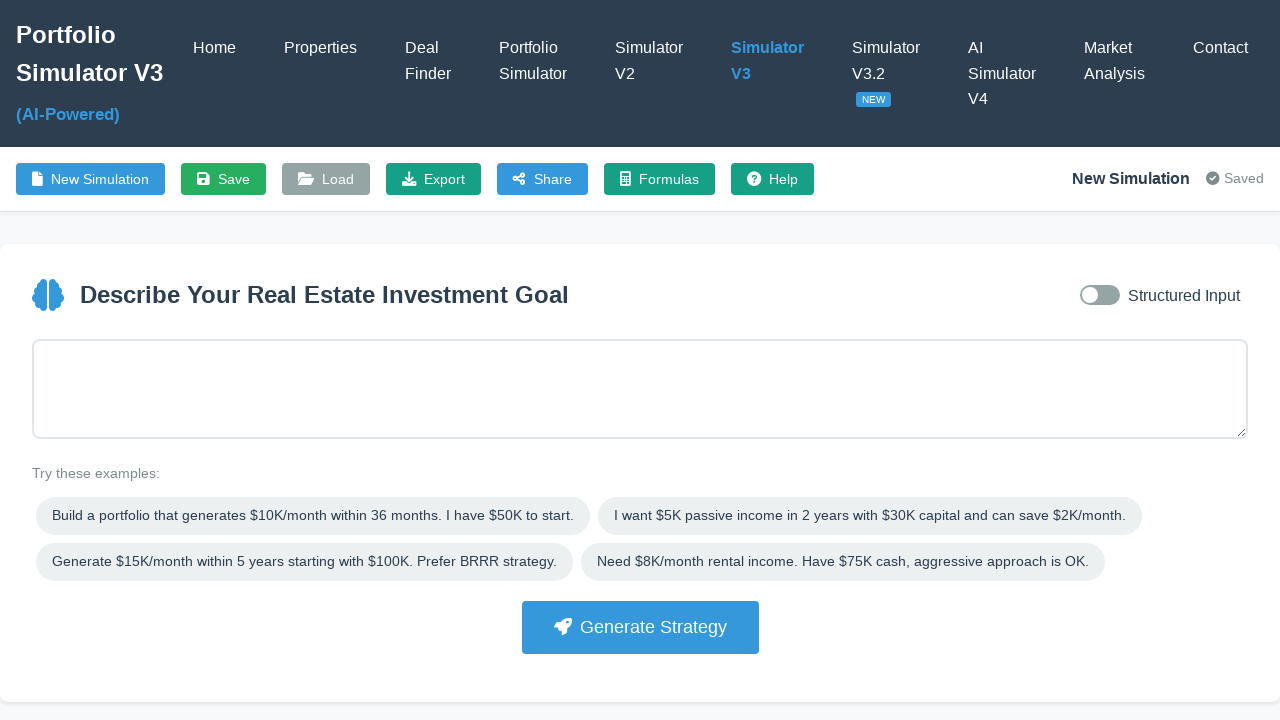

Filled goal input with 'Buy and flip a property for $50K profit in 6 months' on #goalInput
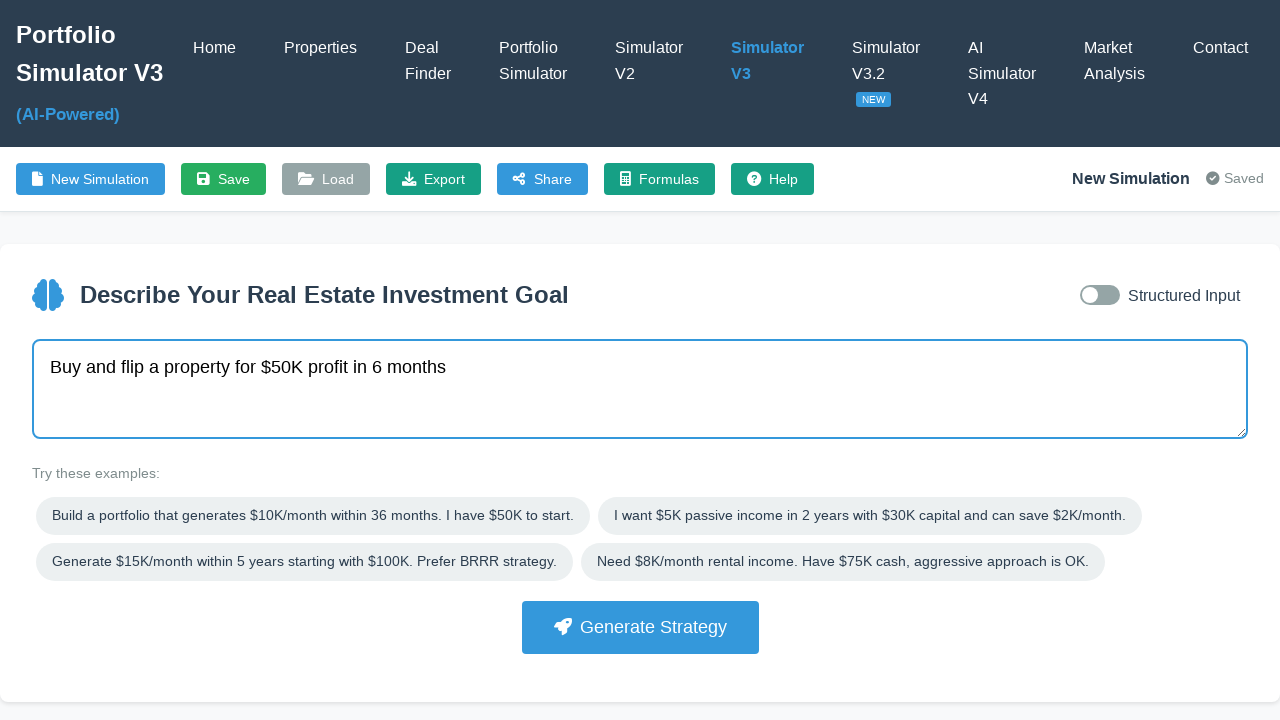

Clicked Generate Strategy button at (640, 627) on button:has-text("Generate Strategy")
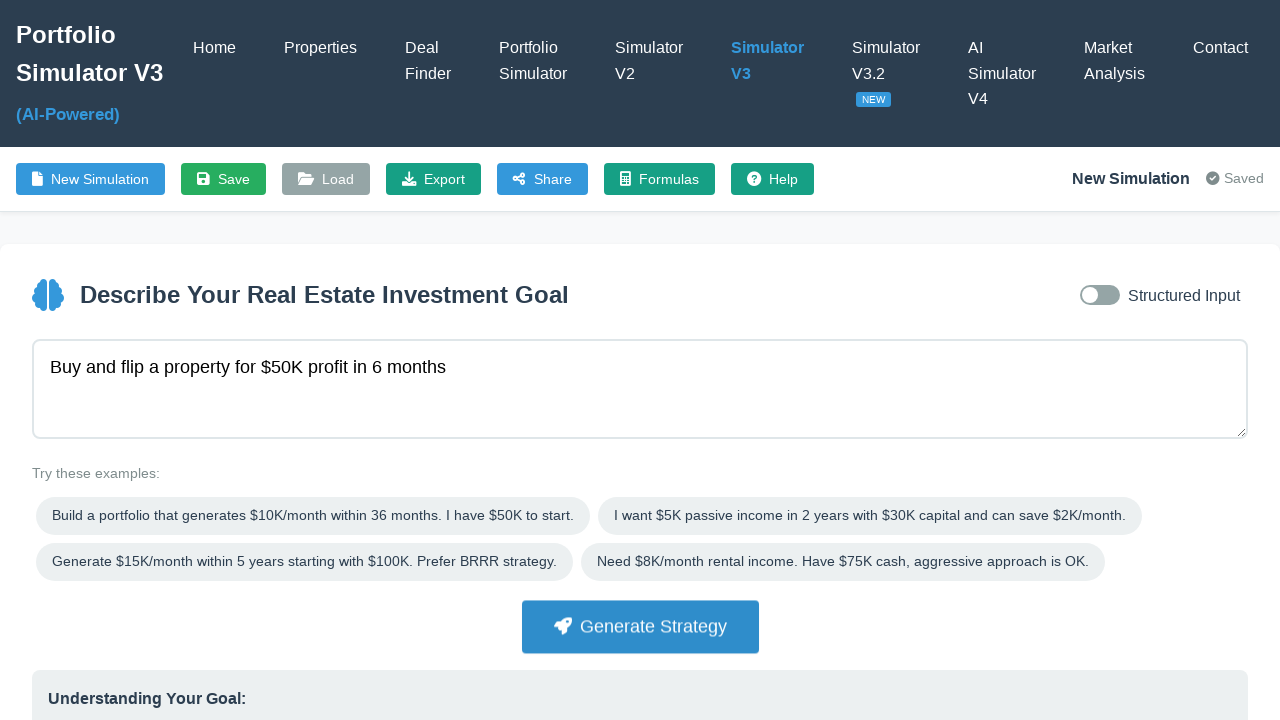

Strategy cards appeared on the page
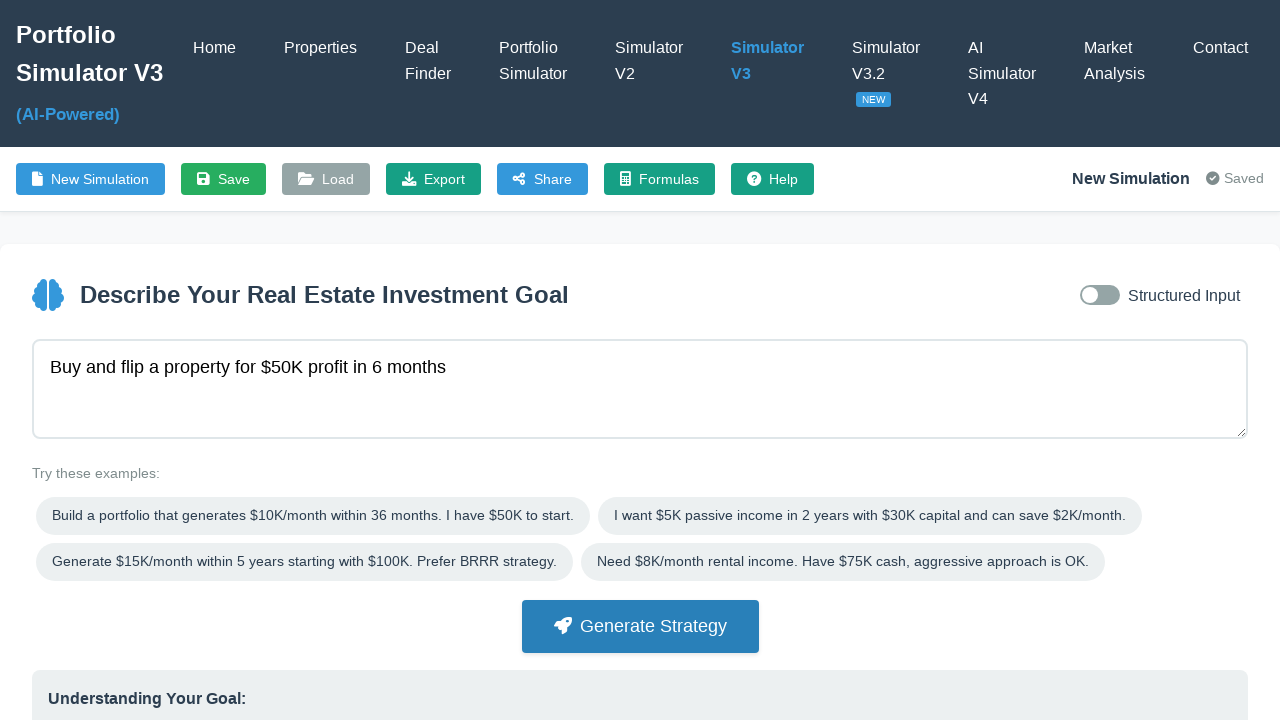

Clicked first strategy card at (227, 360) on .strategy-card >> nth=0
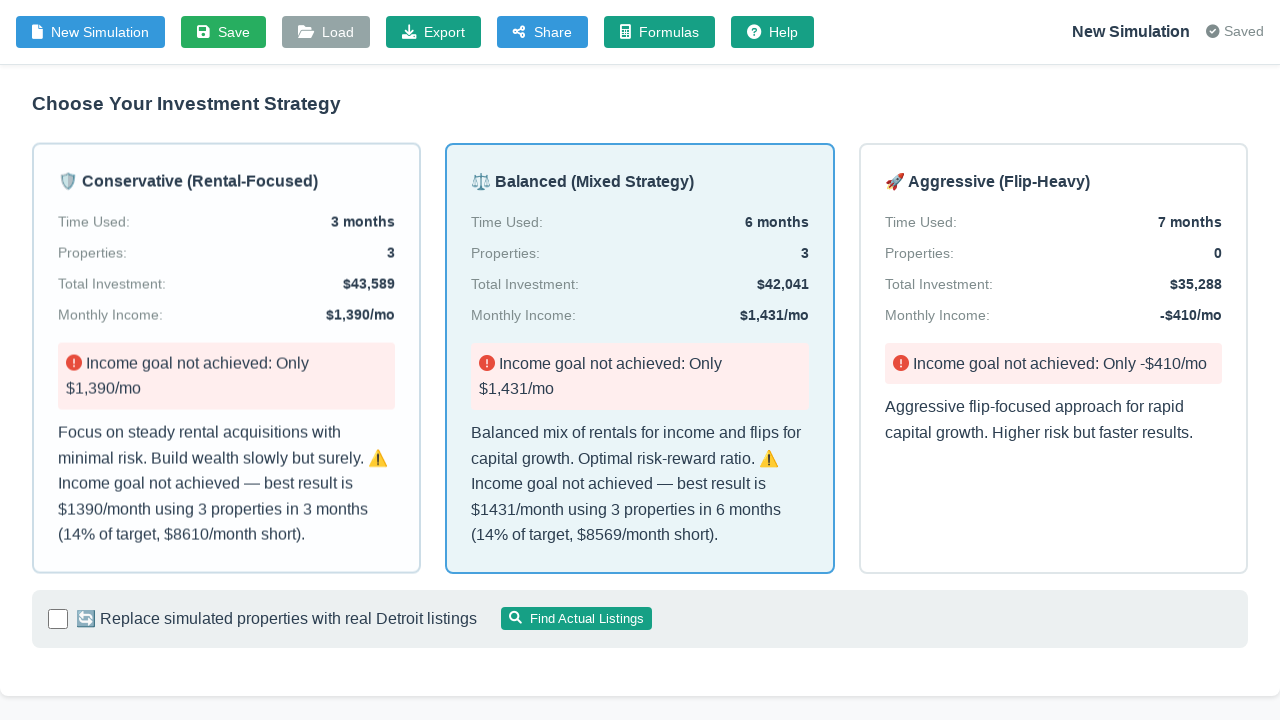

Timeline table populated with rows
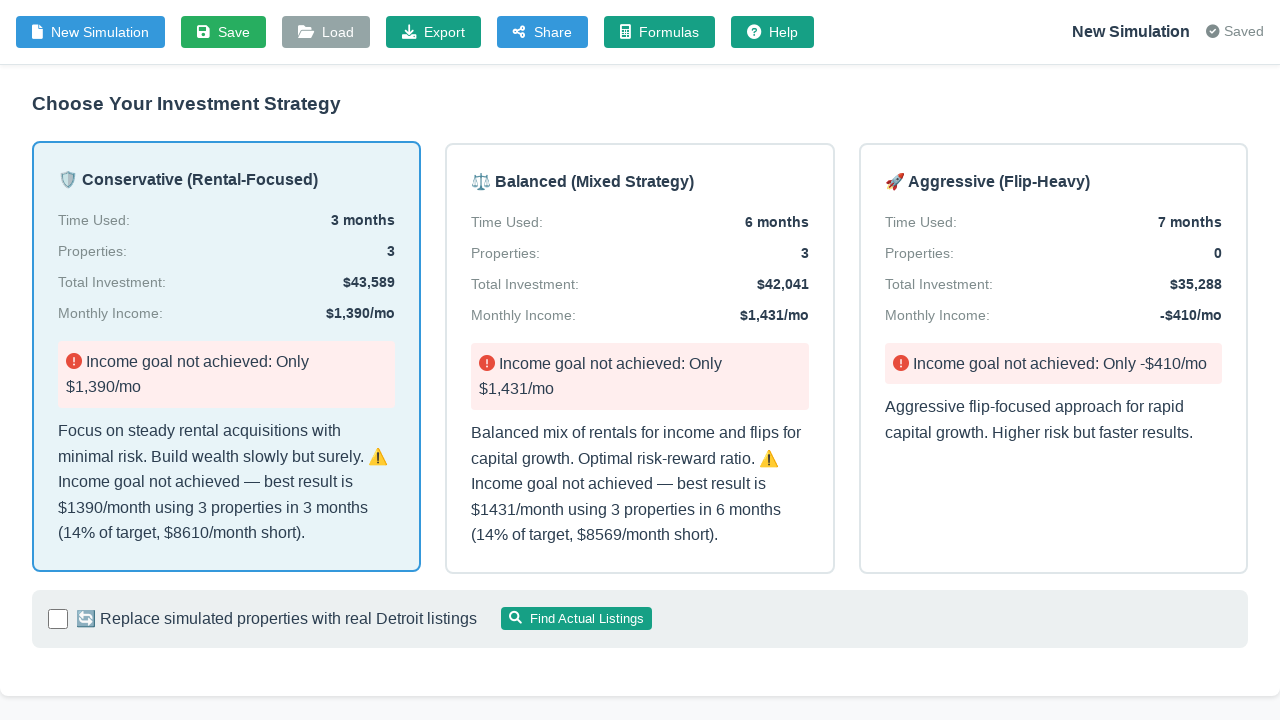

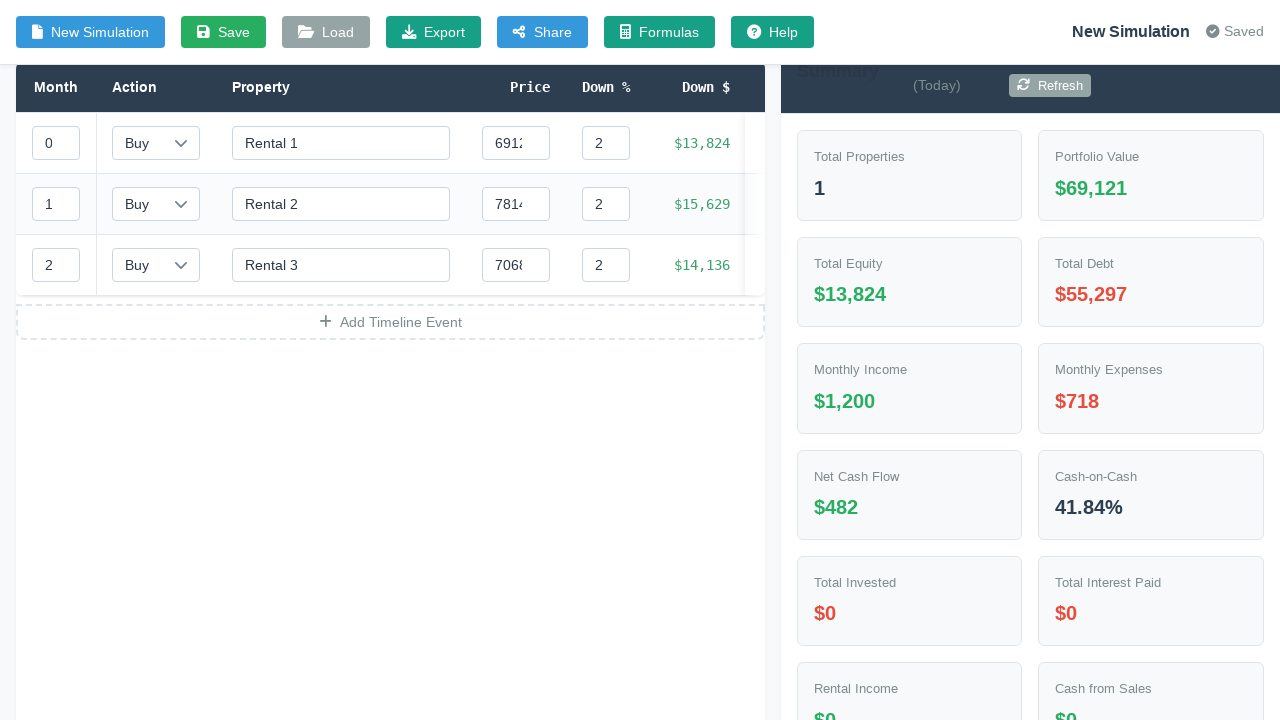